Tests the IGNOU admission status lookup form by entering an enrollment number and selecting a program from the dropdown menu.

Starting URL: https://isms.ignou.ac.in/changeadmdata/AdmissionStatusNew.ASP

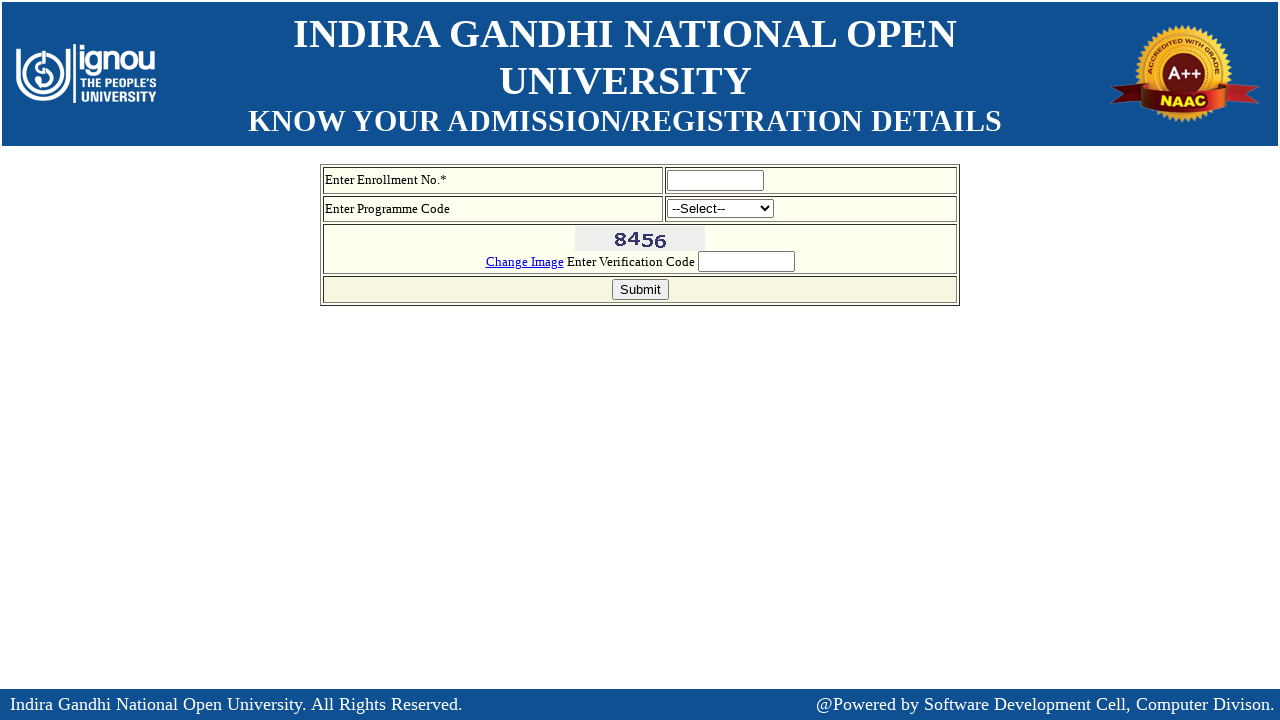

Clicked on enrollment number input field at (715, 180) on input[type='text'][name='EnrNo']
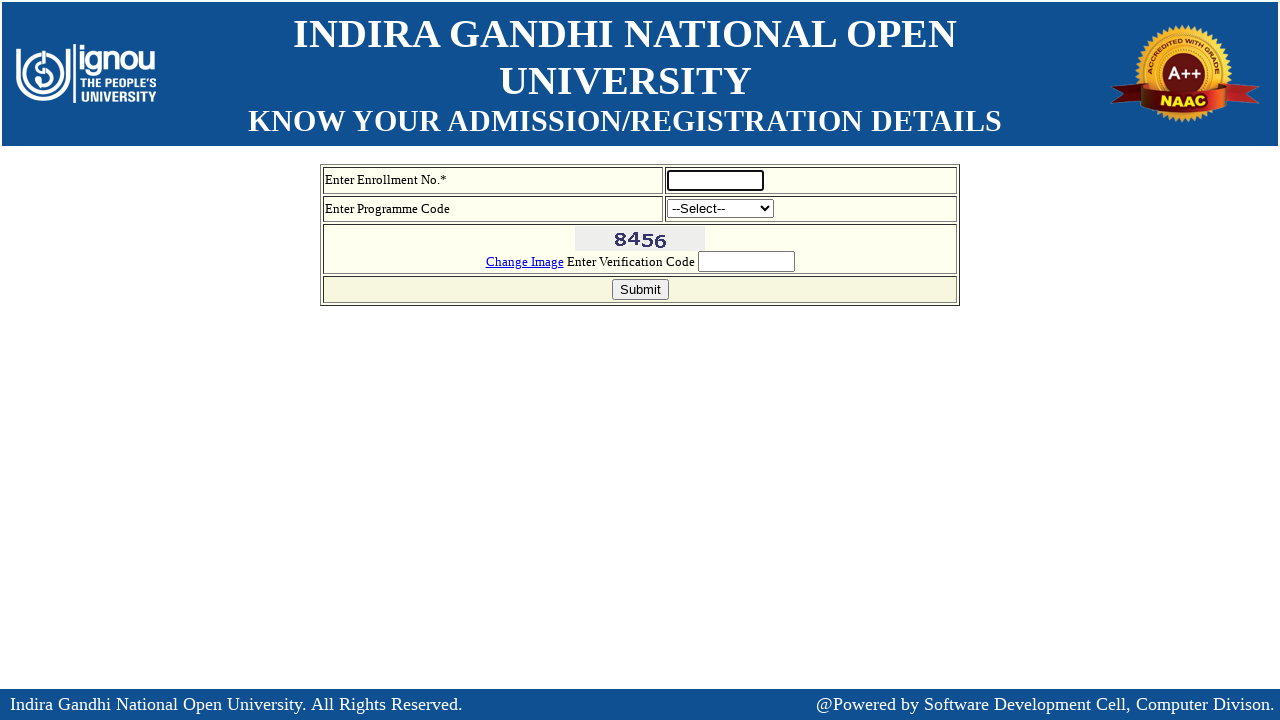

Entered enrollment number '2200412272' on input[type='text'][name='EnrNo']
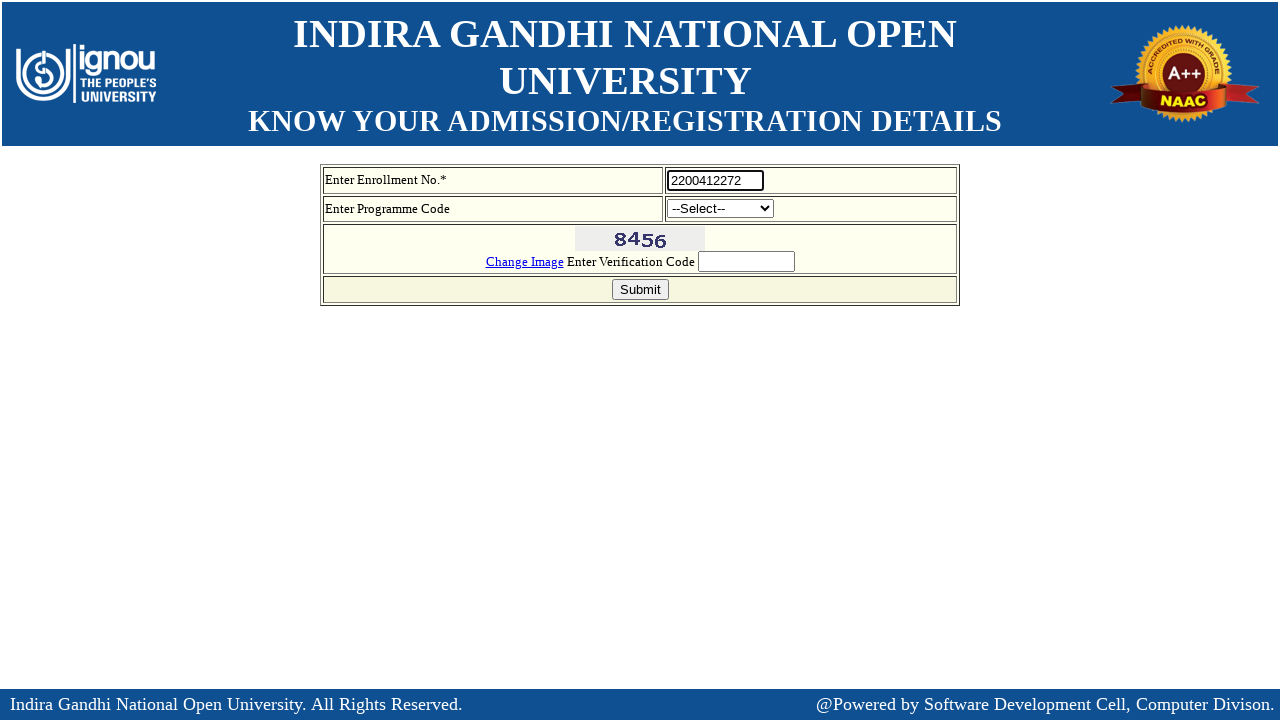

Selected 'MBA' from program dropdown menu on select[name='program']
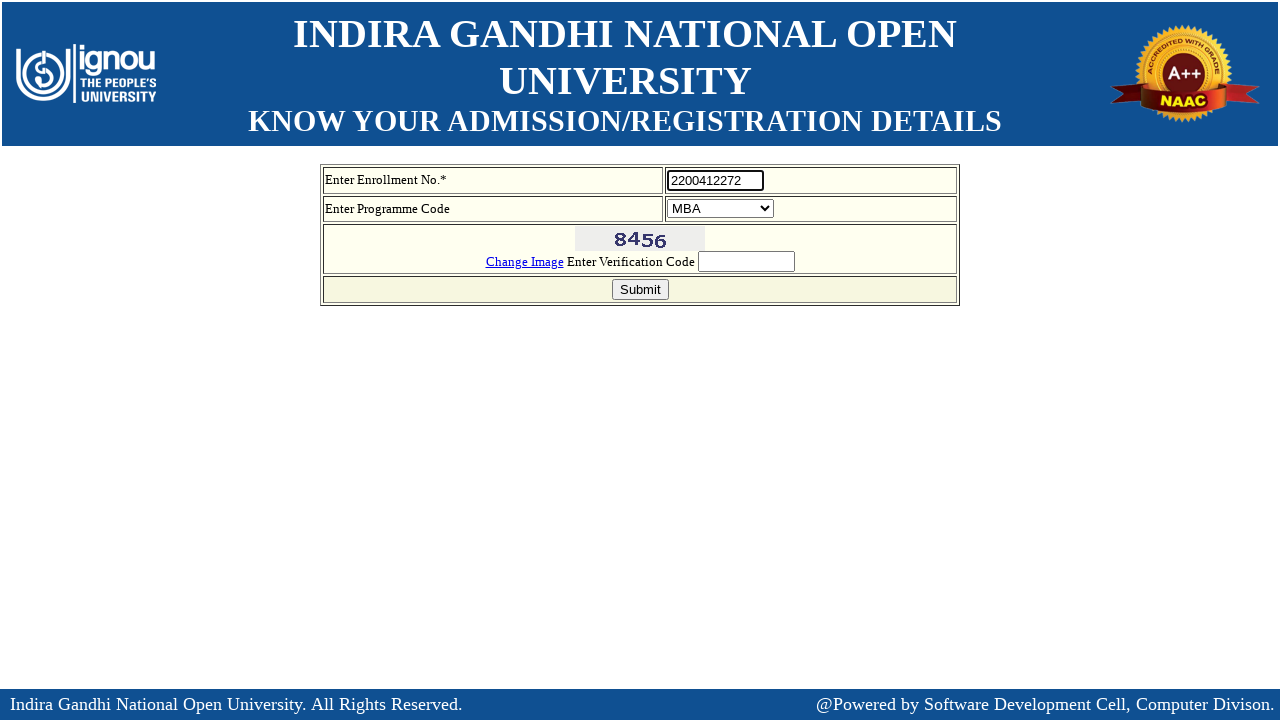

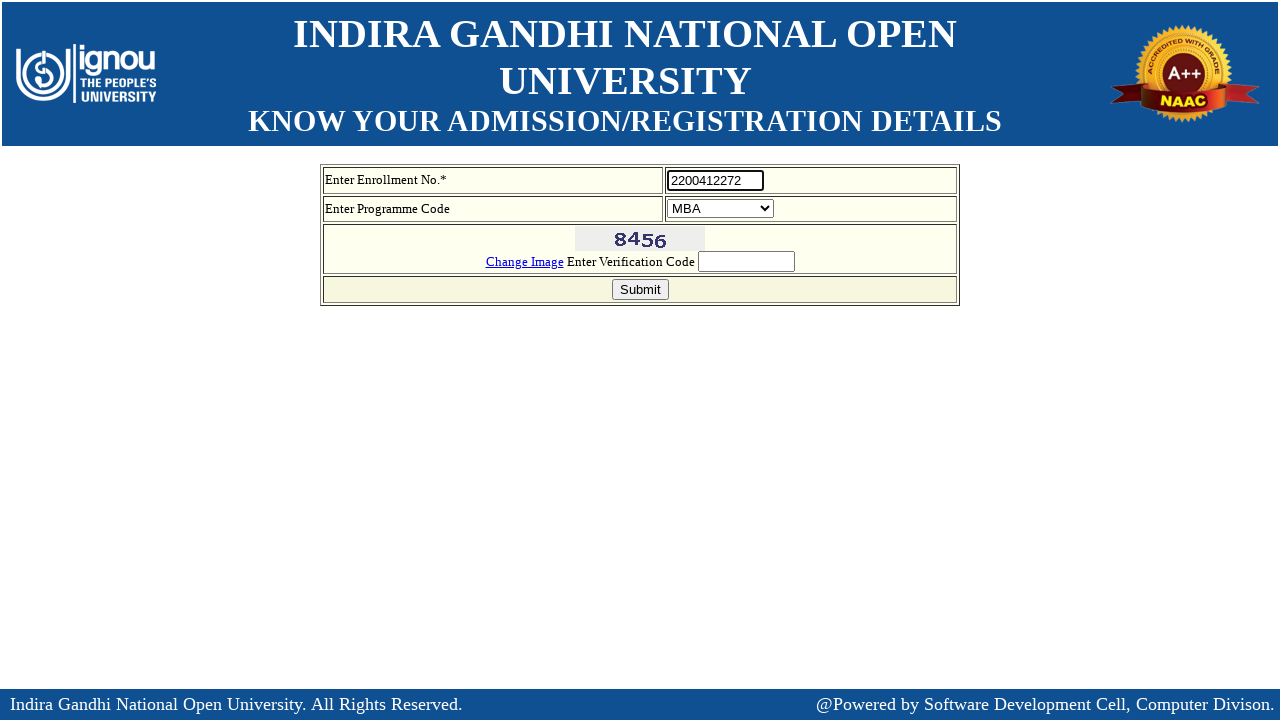